Tests select dropdown functionality by selecting options using different methods (by index, by value, by visible text) and then iterating through all available options

Starting URL: https://demoqa.com/select-menu

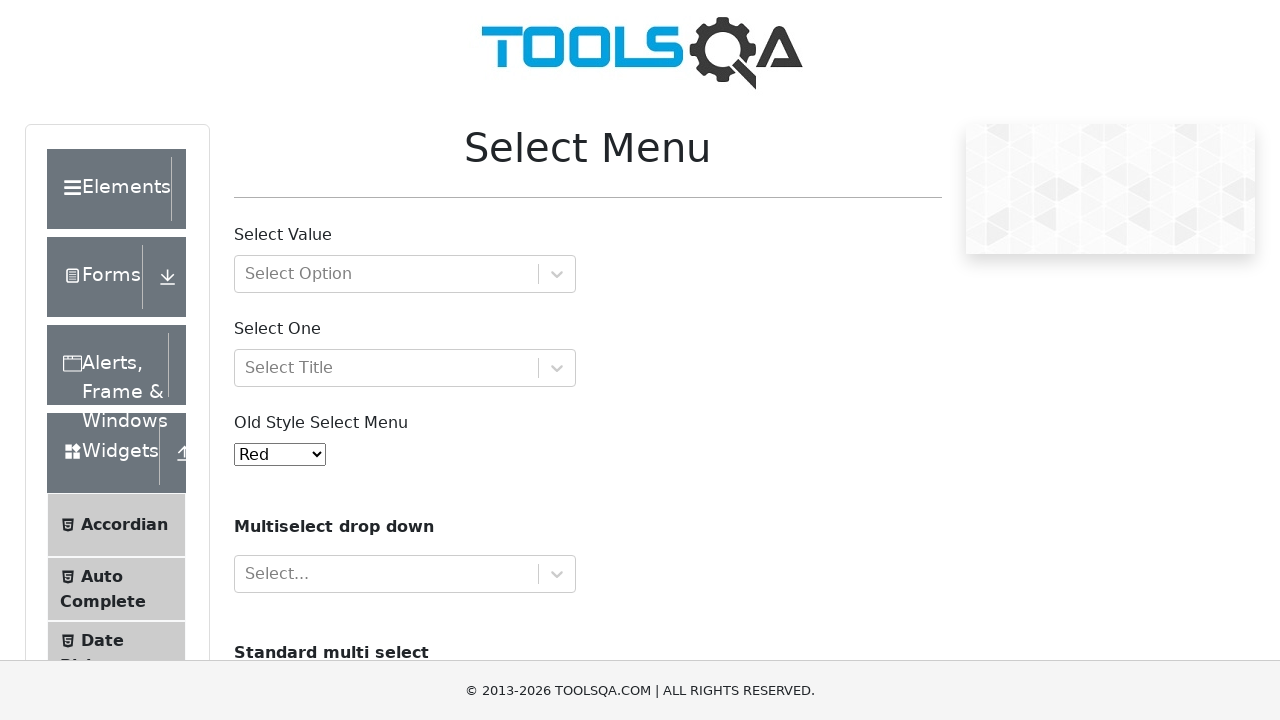

Navigated to select dropdown demo page
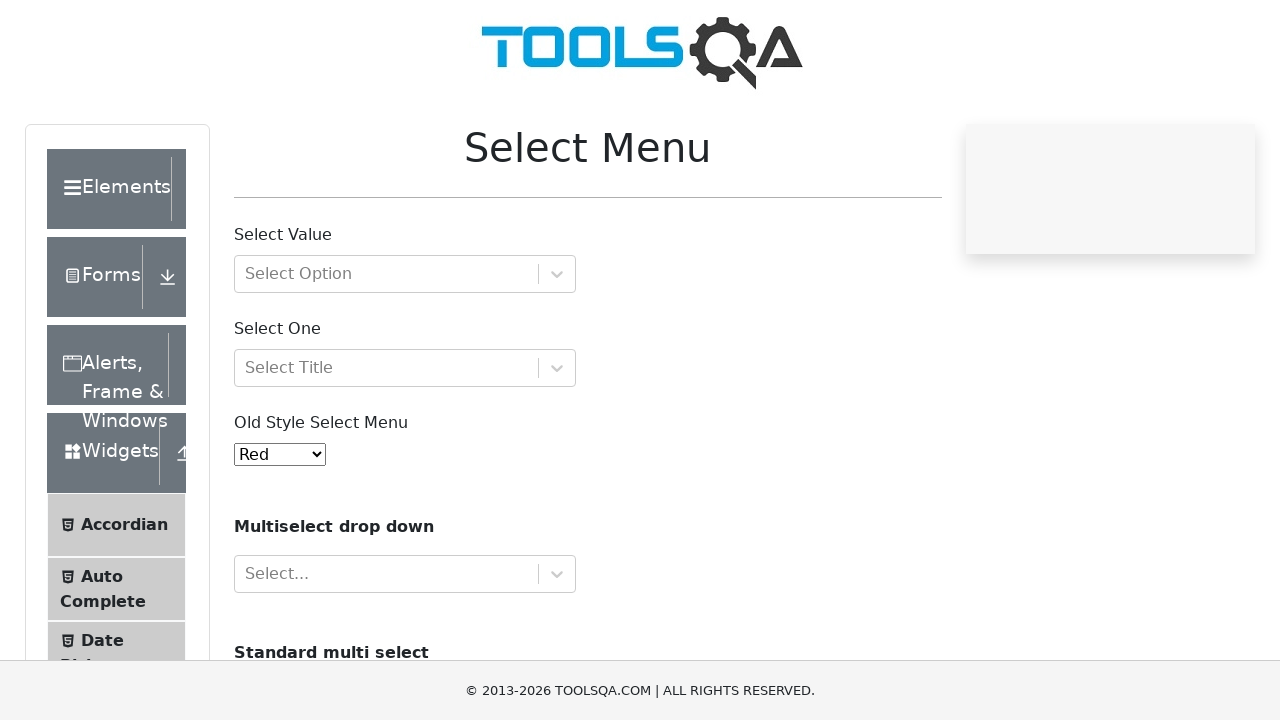

Selected first option by index (Volvo) on #cars
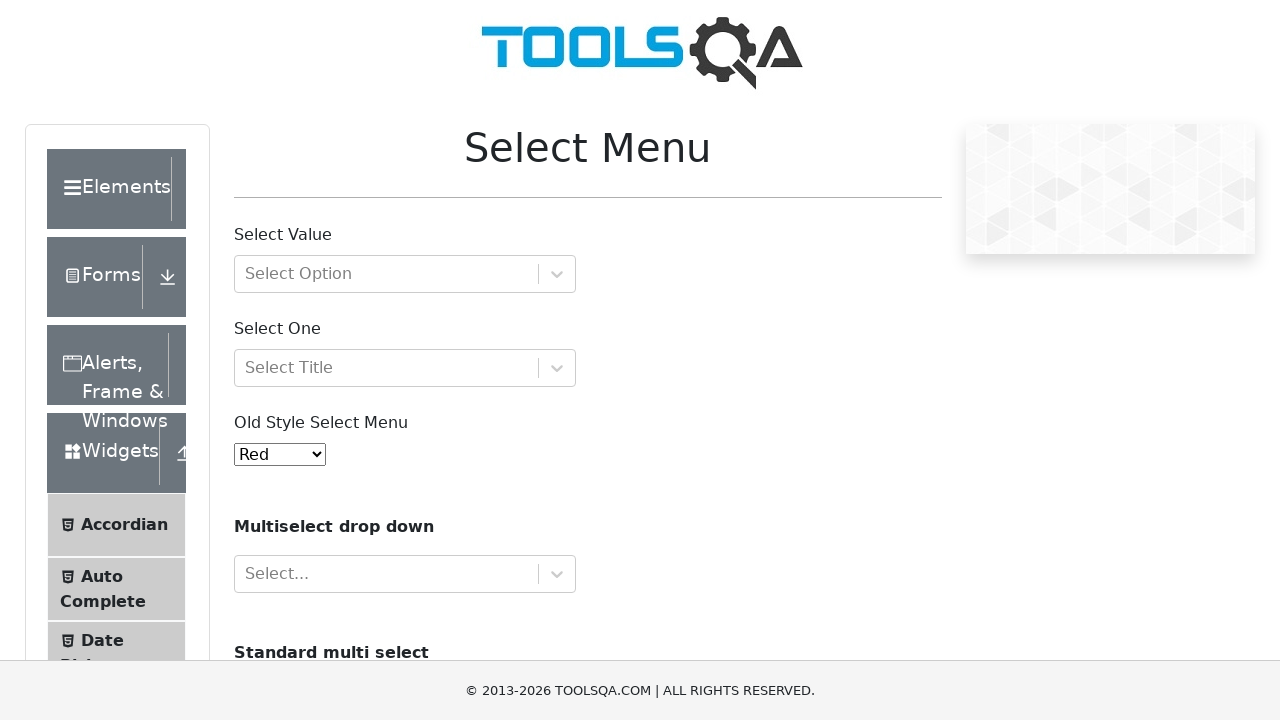

Selected option by value 'saab' on #cars
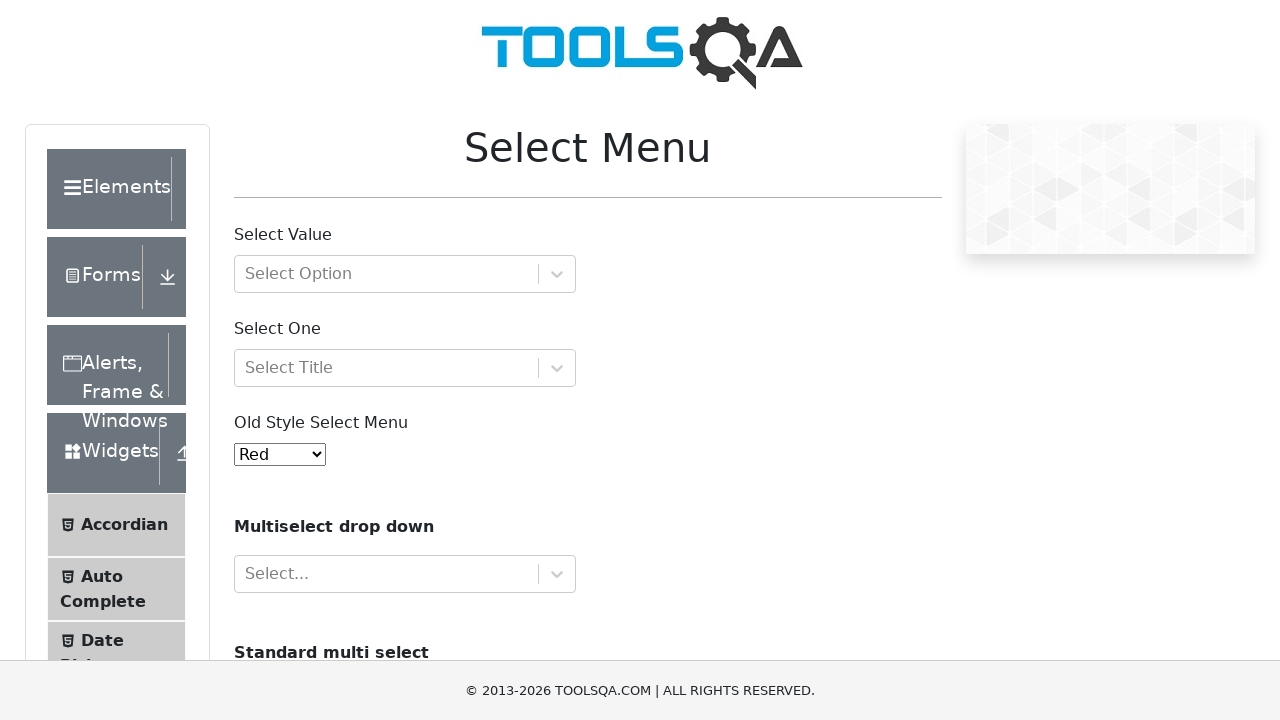

Selected option by visible text 'Opel' on #cars
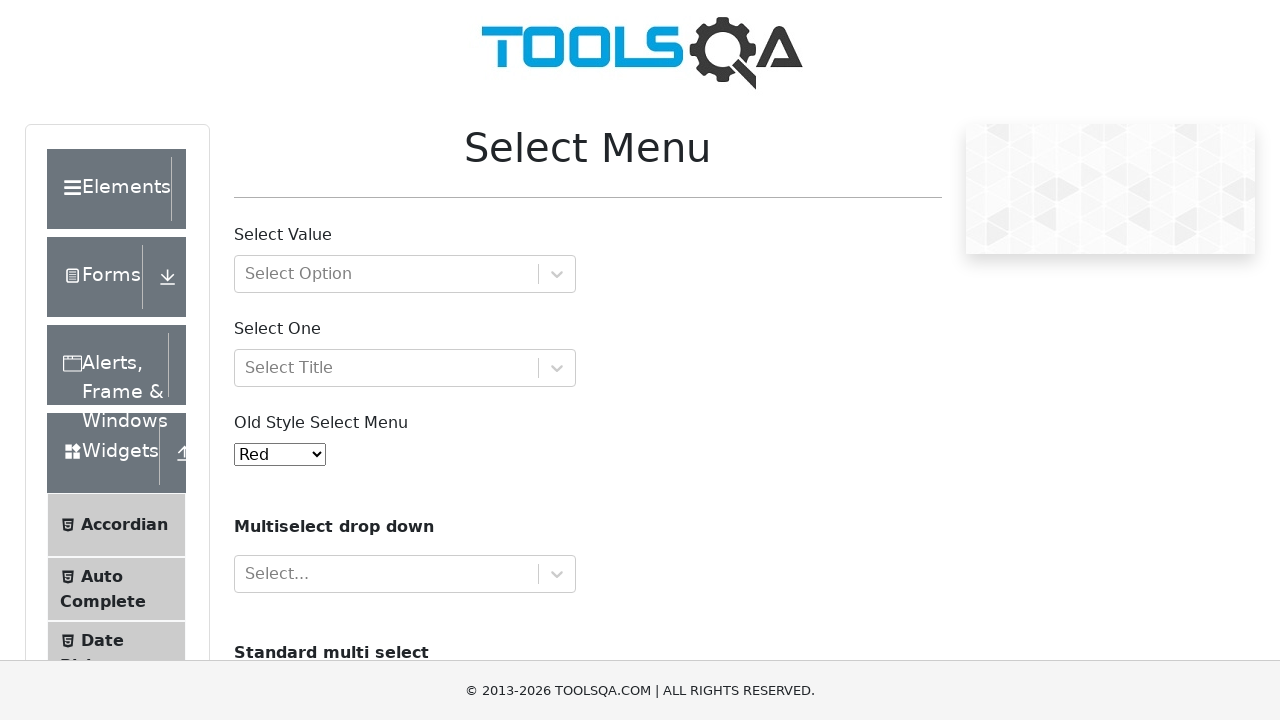

Selected first option by index (Volvo) during iteration on #cars
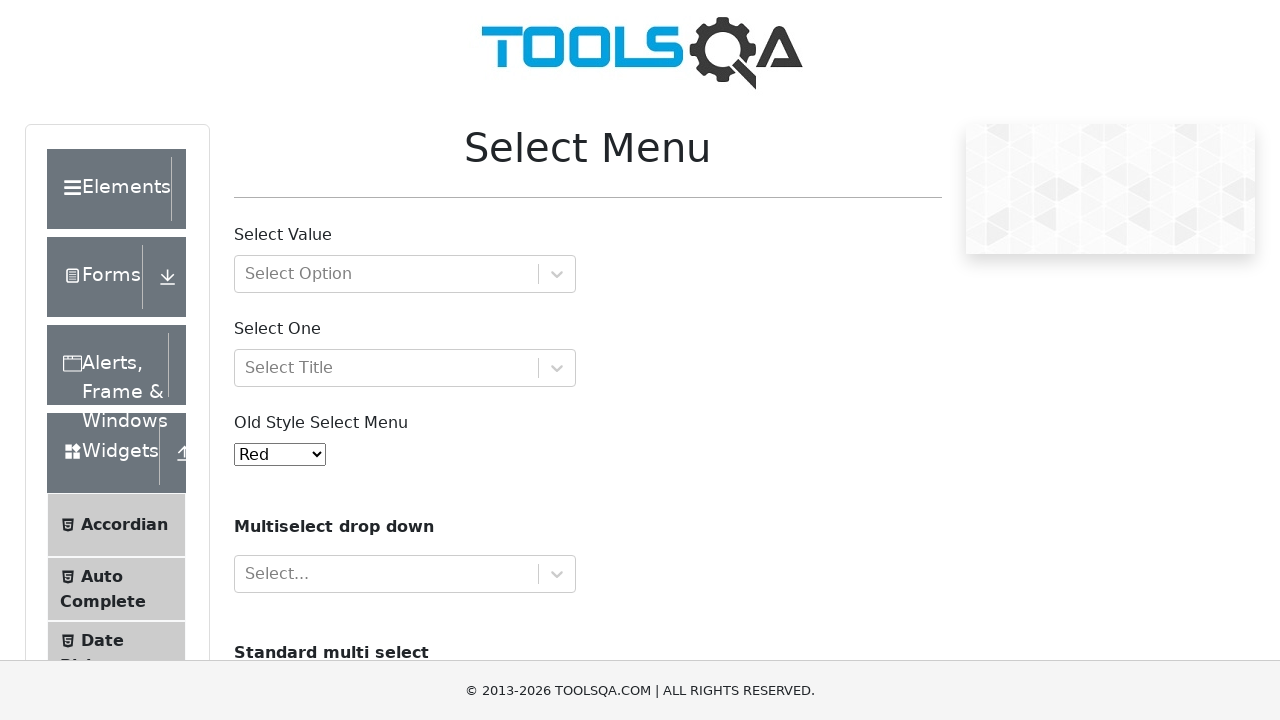

Selected second option by index (Saab) during iteration on #cars
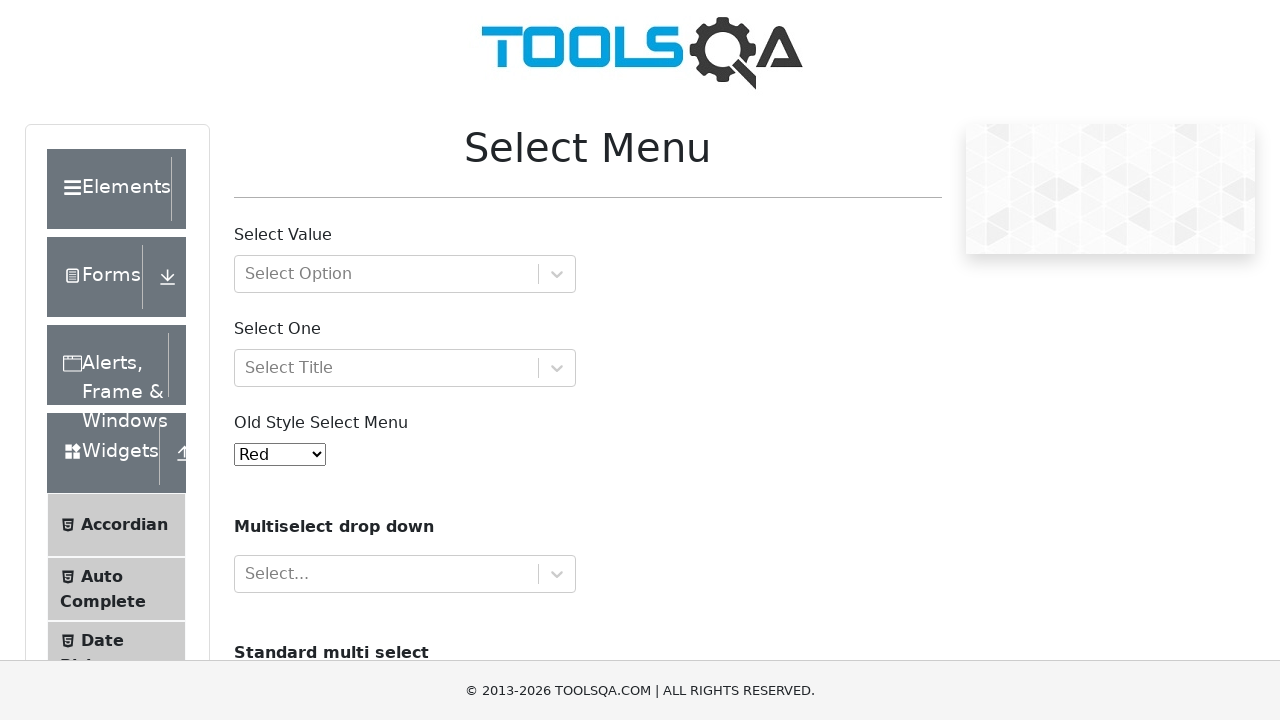

Selected third option by index (Opel) during iteration on #cars
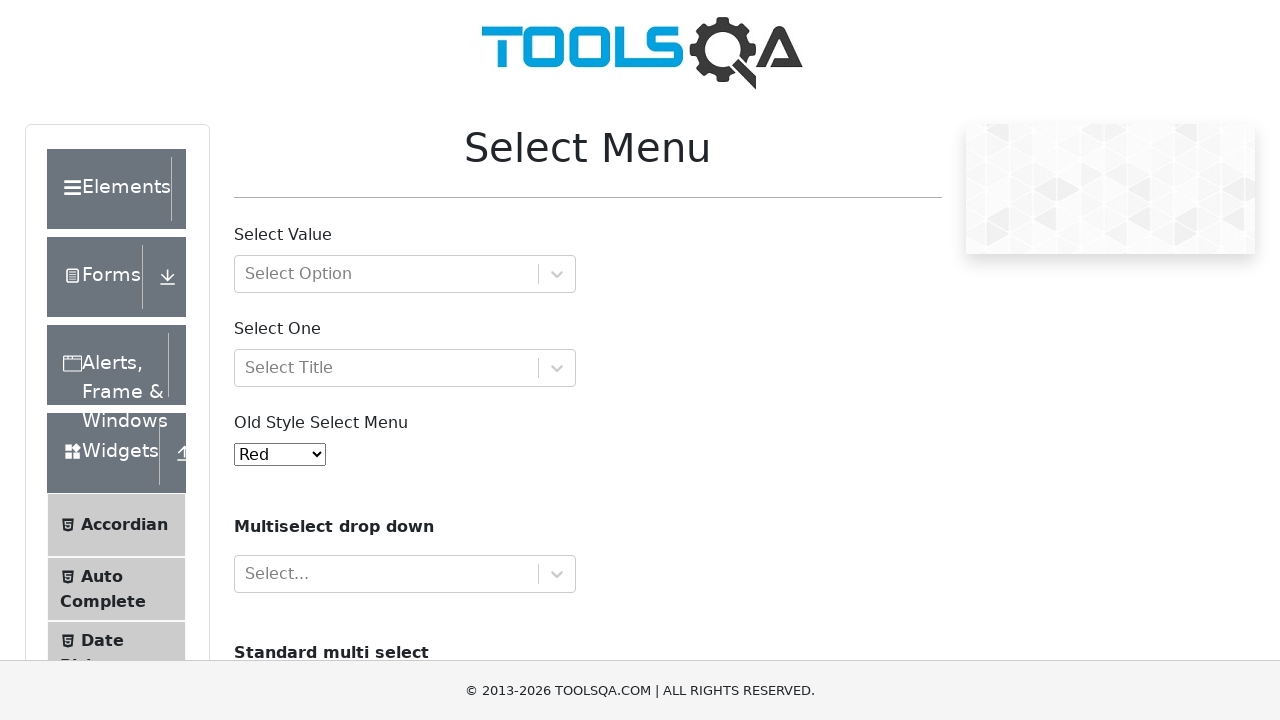

Selected fourth option by index (Audi) during iteration on #cars
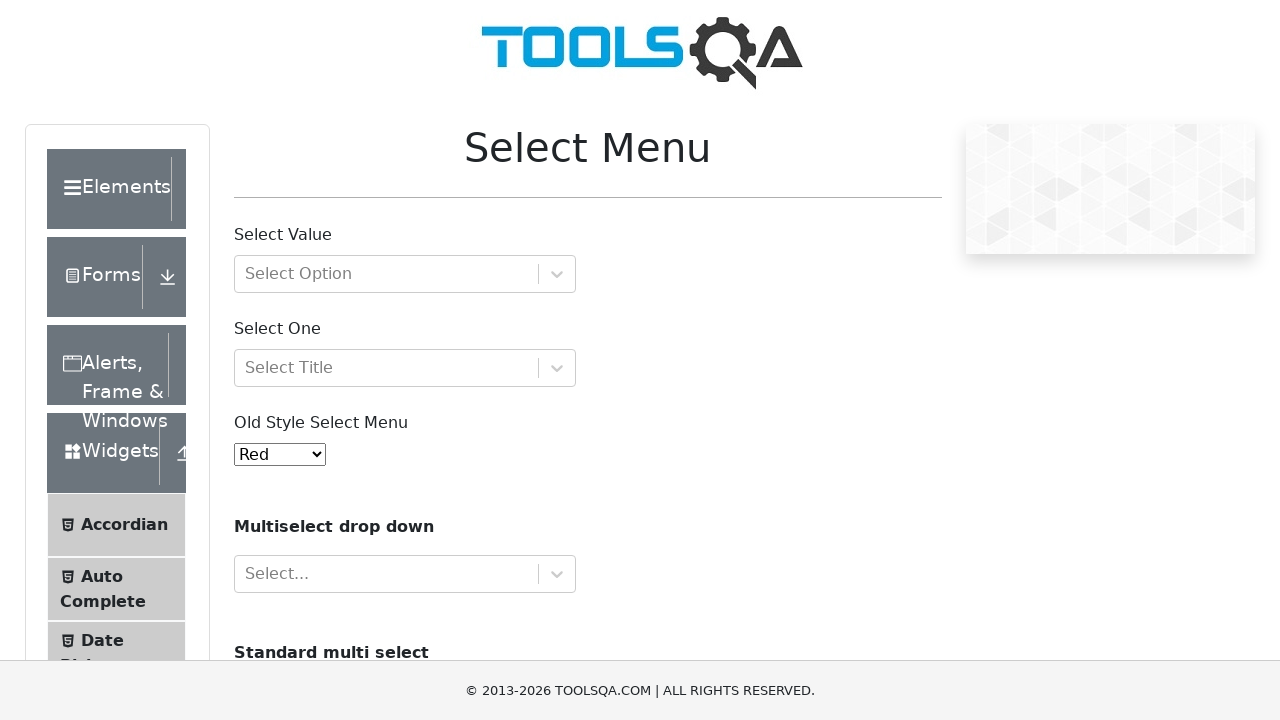

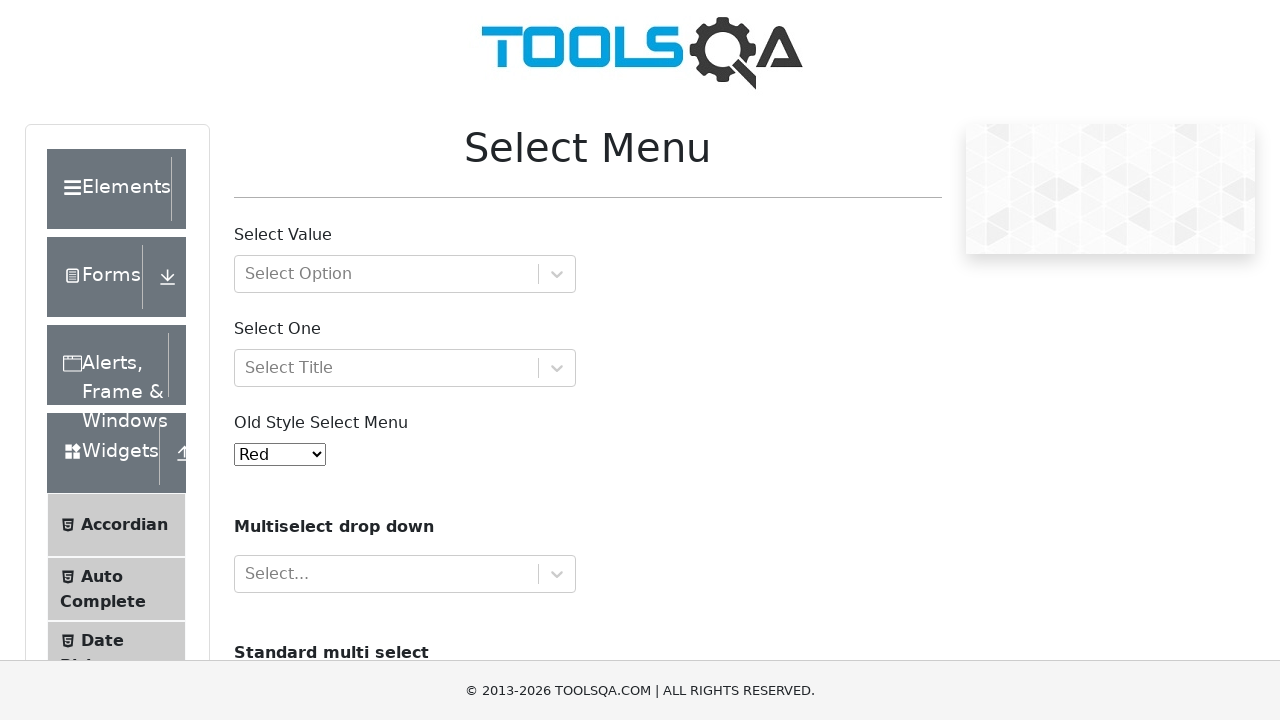